Tests form validation by entering a message that is too short to verify minimum length requirement

Starting URL: https://ultimateqa.com/automation

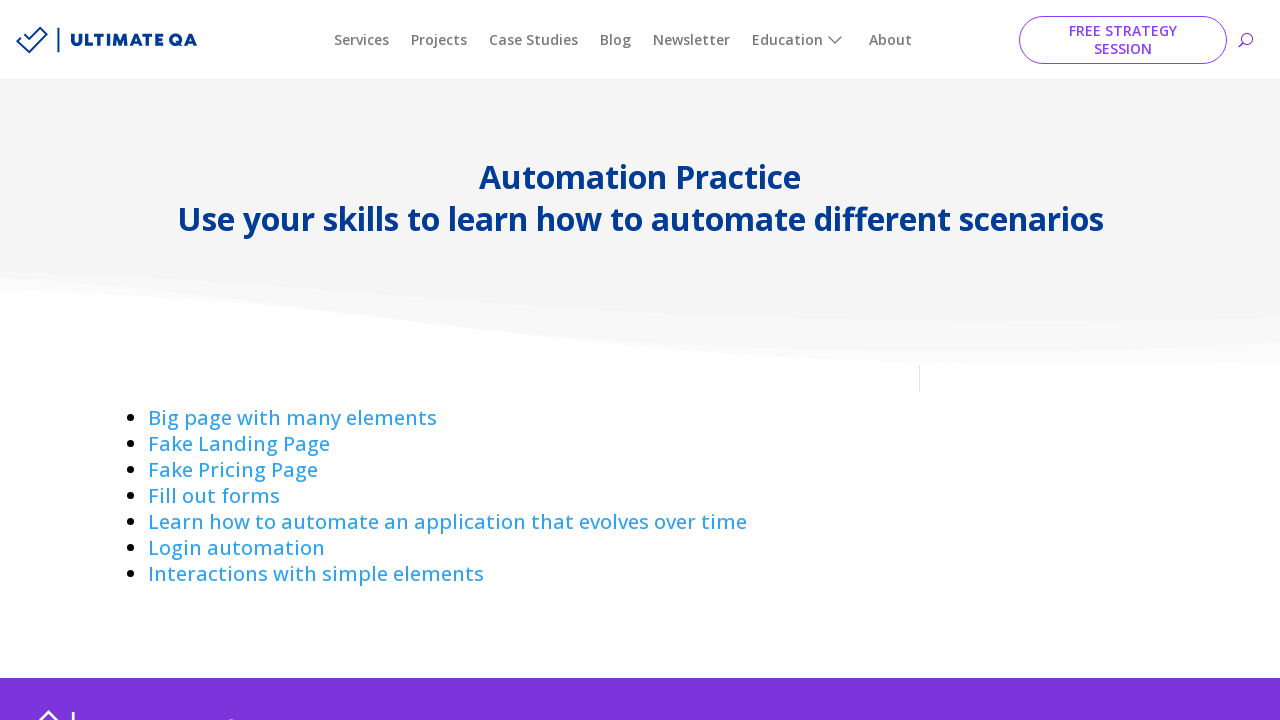

Clicked 'Fill out forms' link at (214, 496) on text=Fill out forms
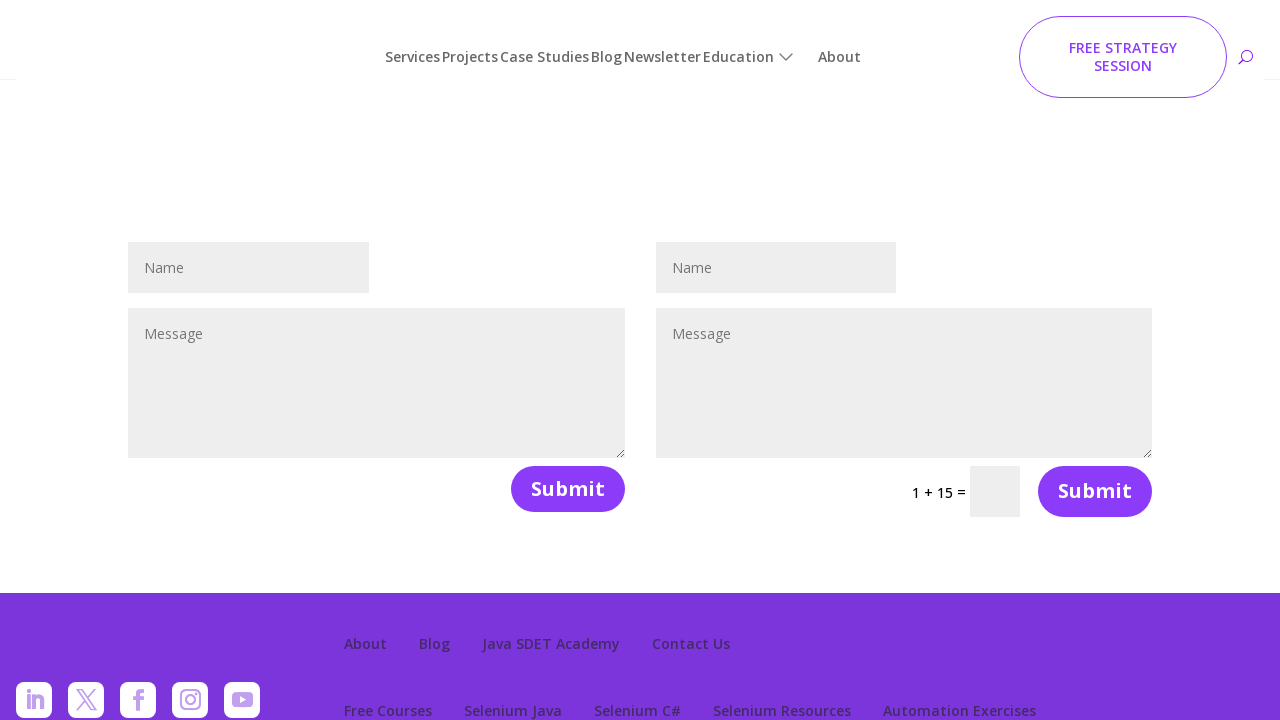

Filled name field with 'Hello World' on #et_pb_contact_name_0
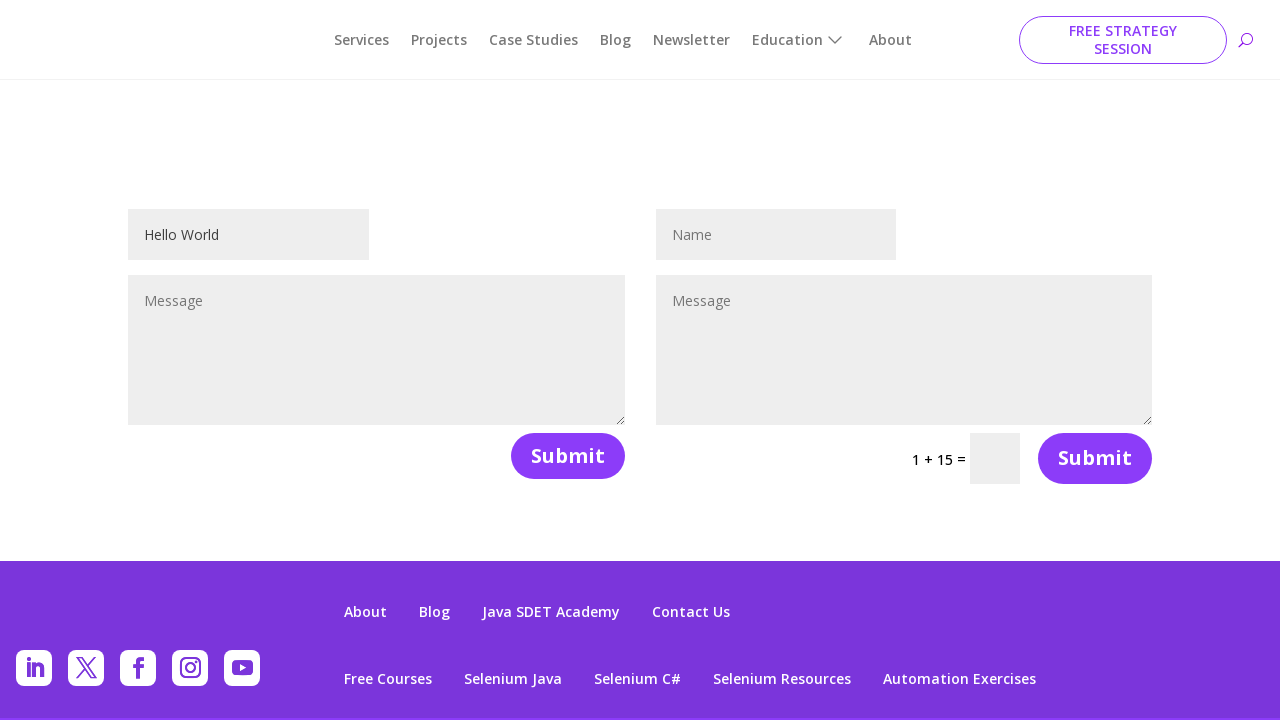

Filled message field with 'a' (too short) on #et_pb_contact_message_0
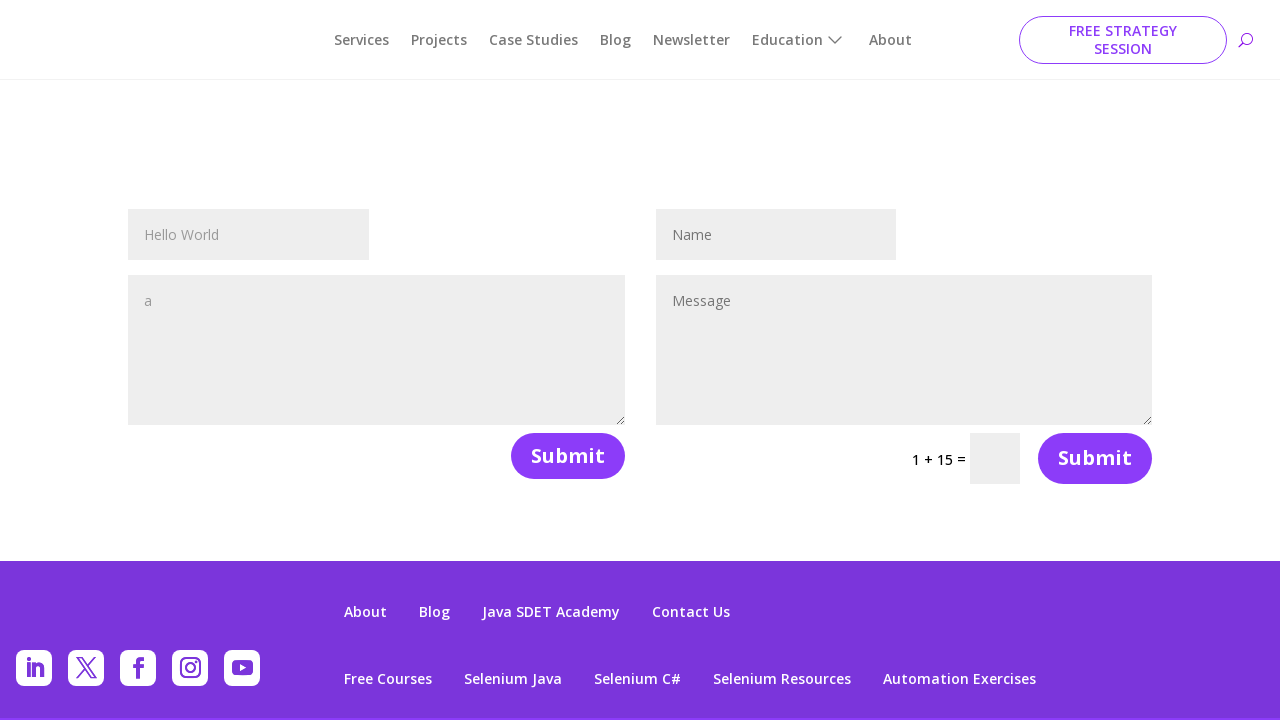

Clicked form submit button at (568, 456) on button[name='et_builder_submit_button']
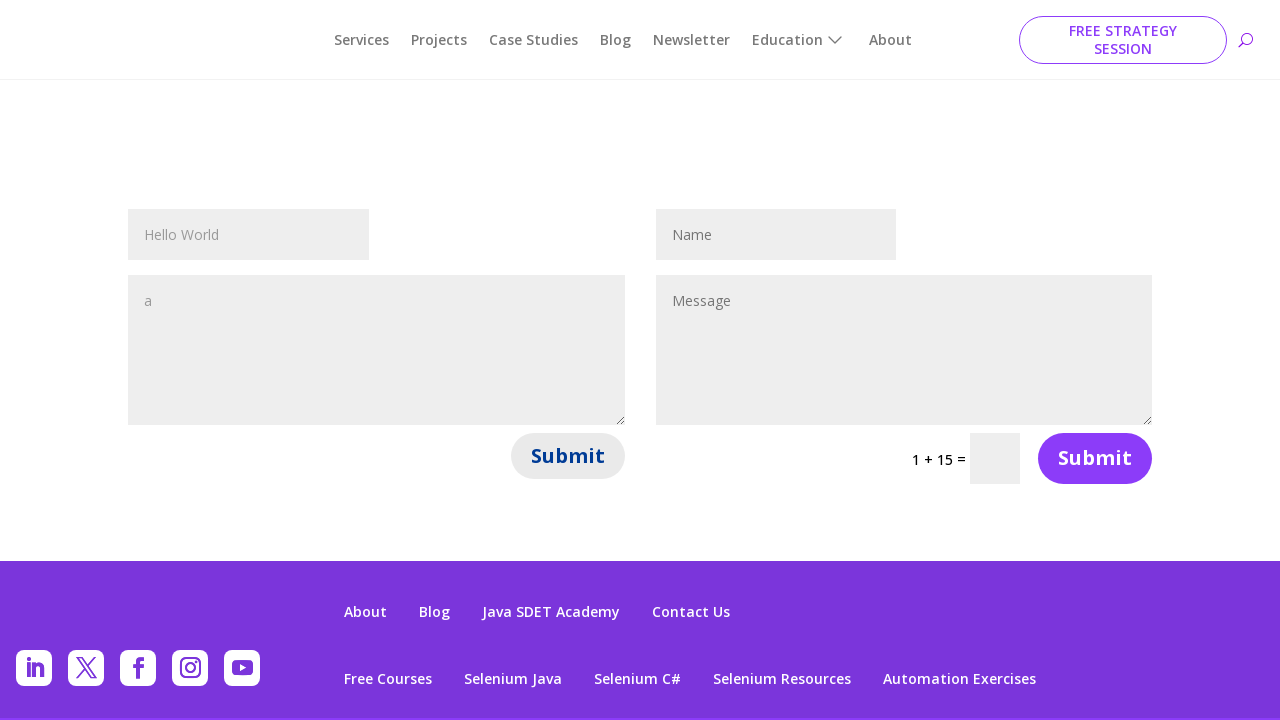

Validation error message appeared for message field
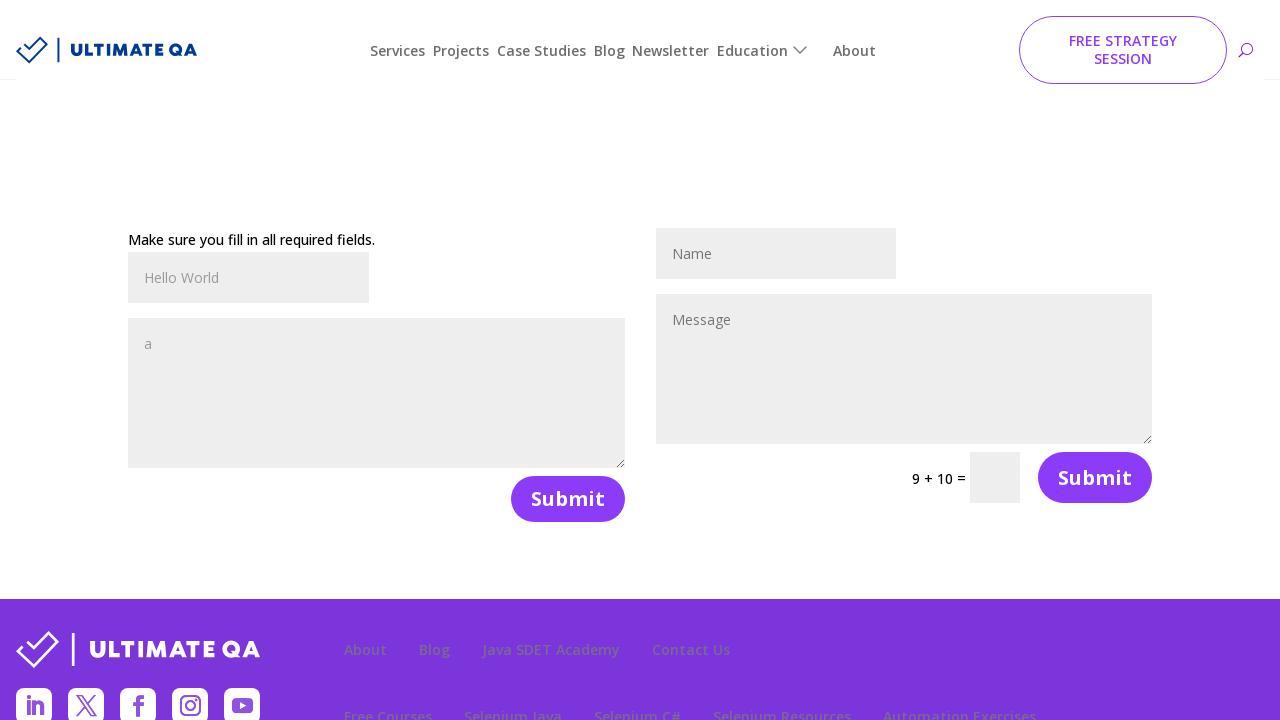

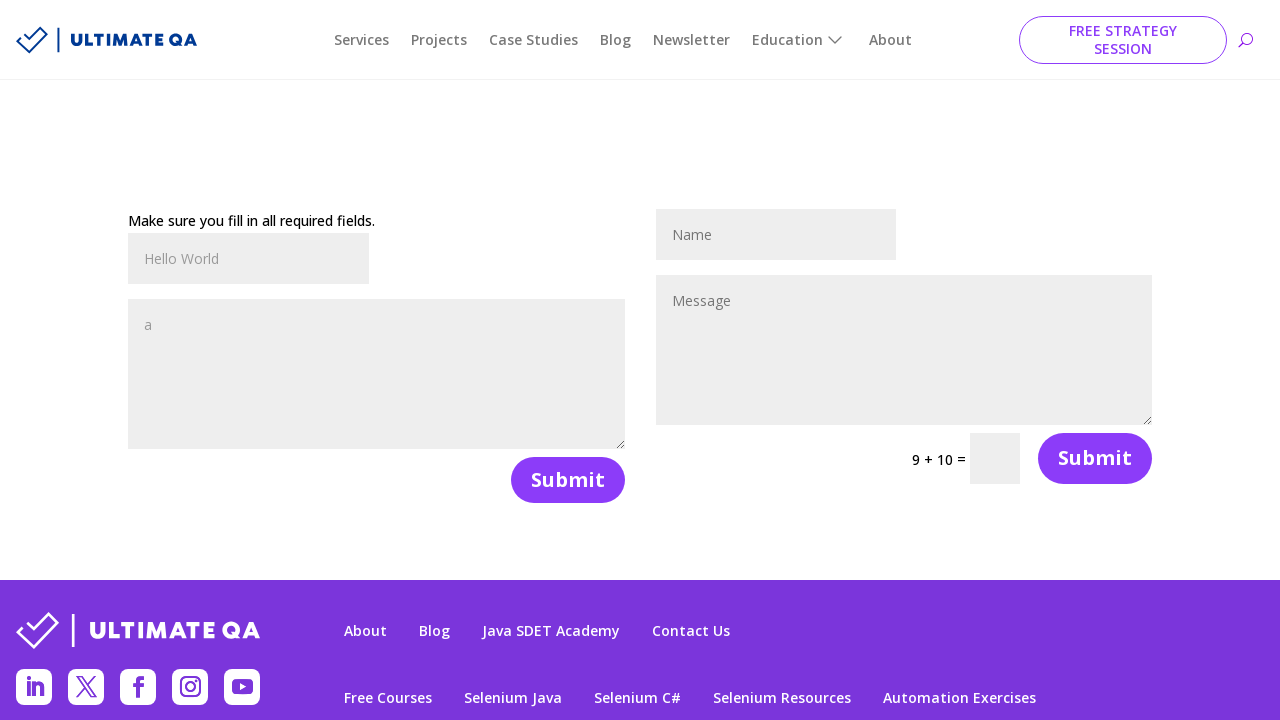